Navigates to CoinMarketCap page for a cryptocurrency

Starting URL: https://coinmarketcap.com/currencies/bitcoin/

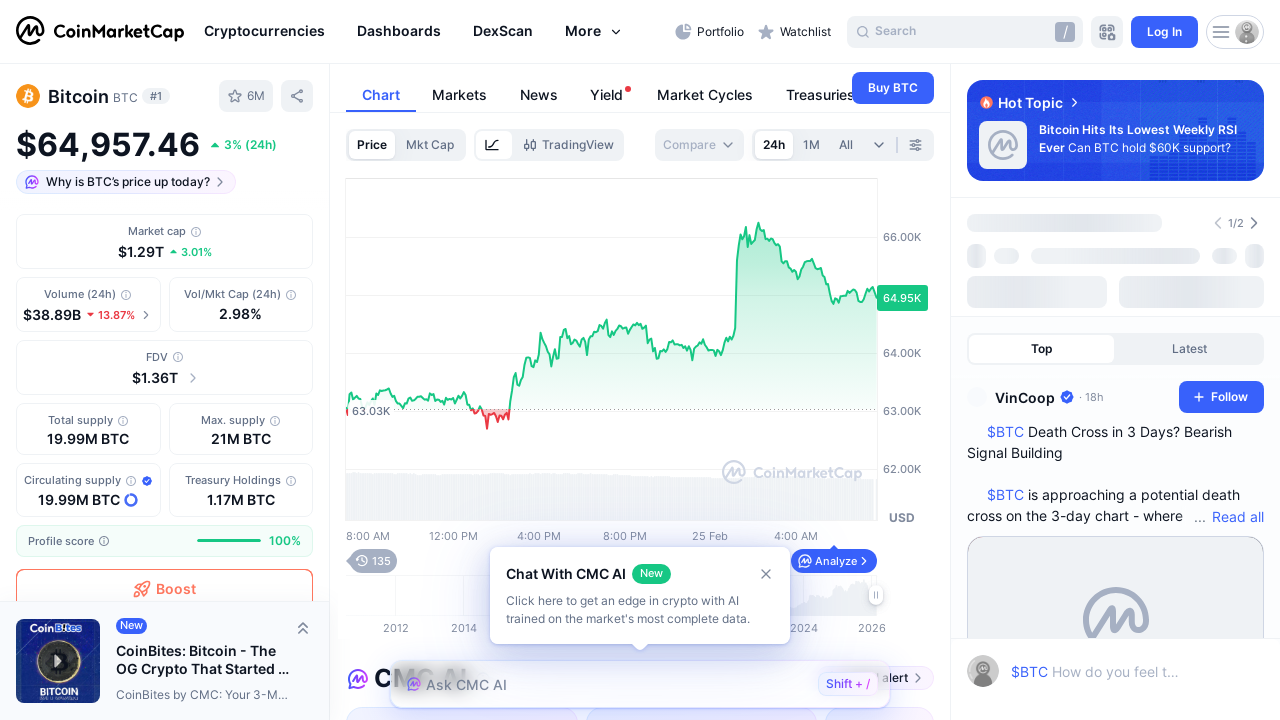

Waited for page to reach network idle state on CoinMarketCap Bitcoin page
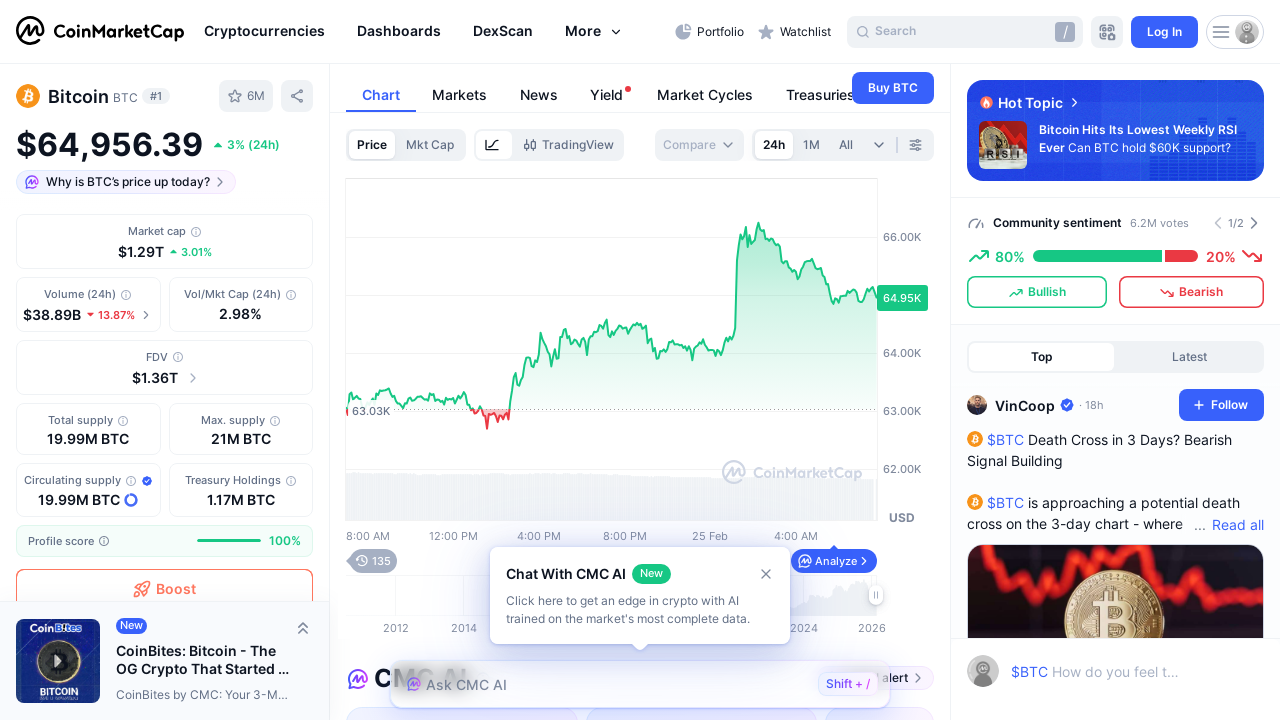

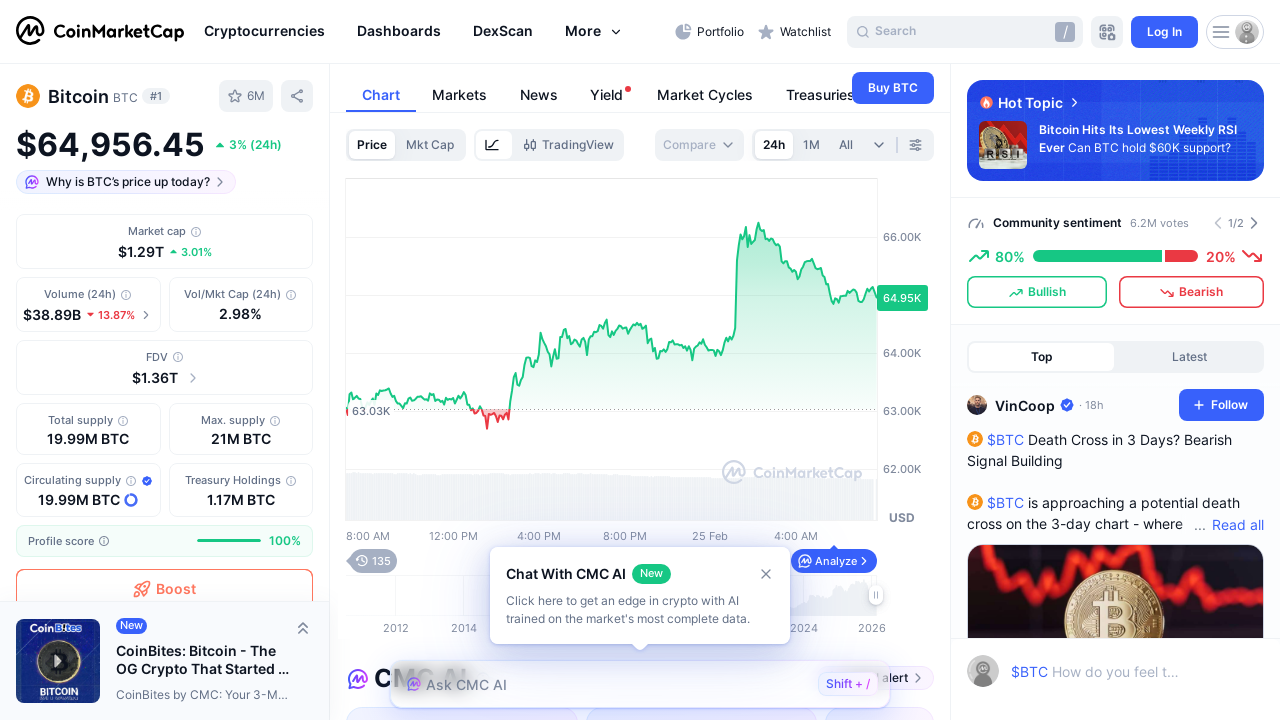